Tests ZIP code validation on registration form by entering an invalid 4-digit ZIP code and verifying the error message is displayed

Starting URL: https://www.sharelane.com/cgi-bin/register.py

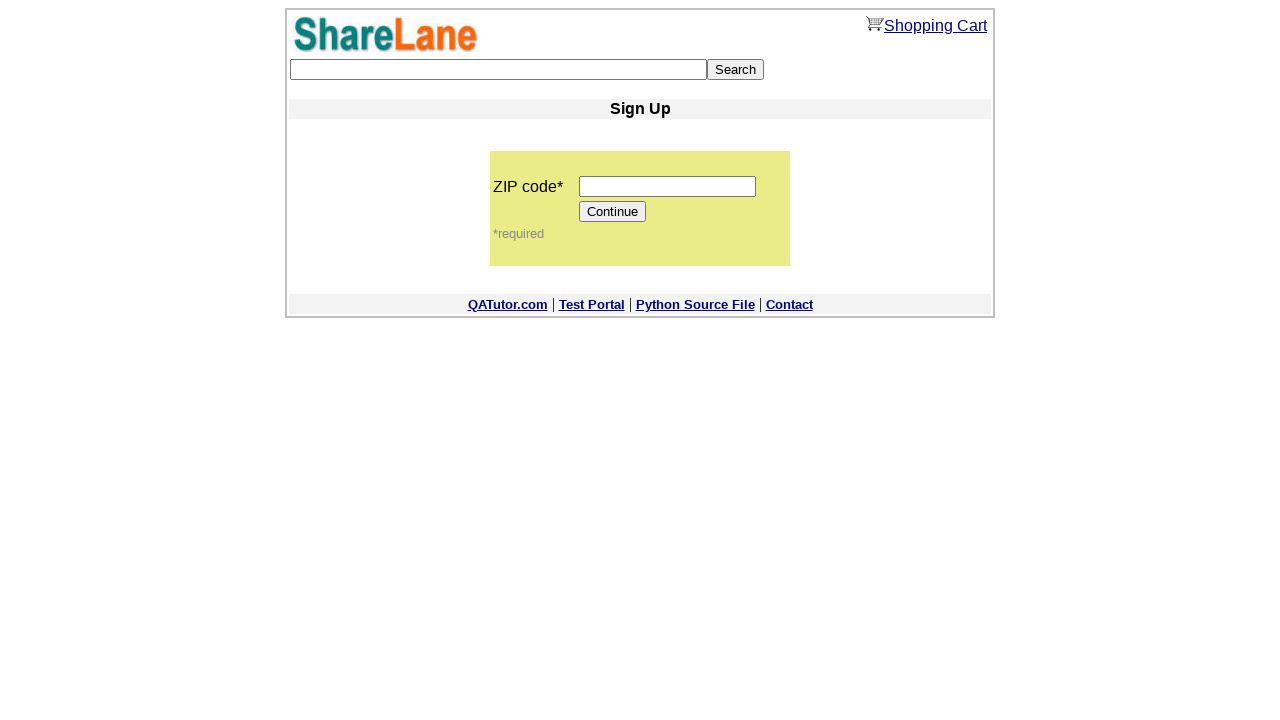

Navigated to ShareLane registration form
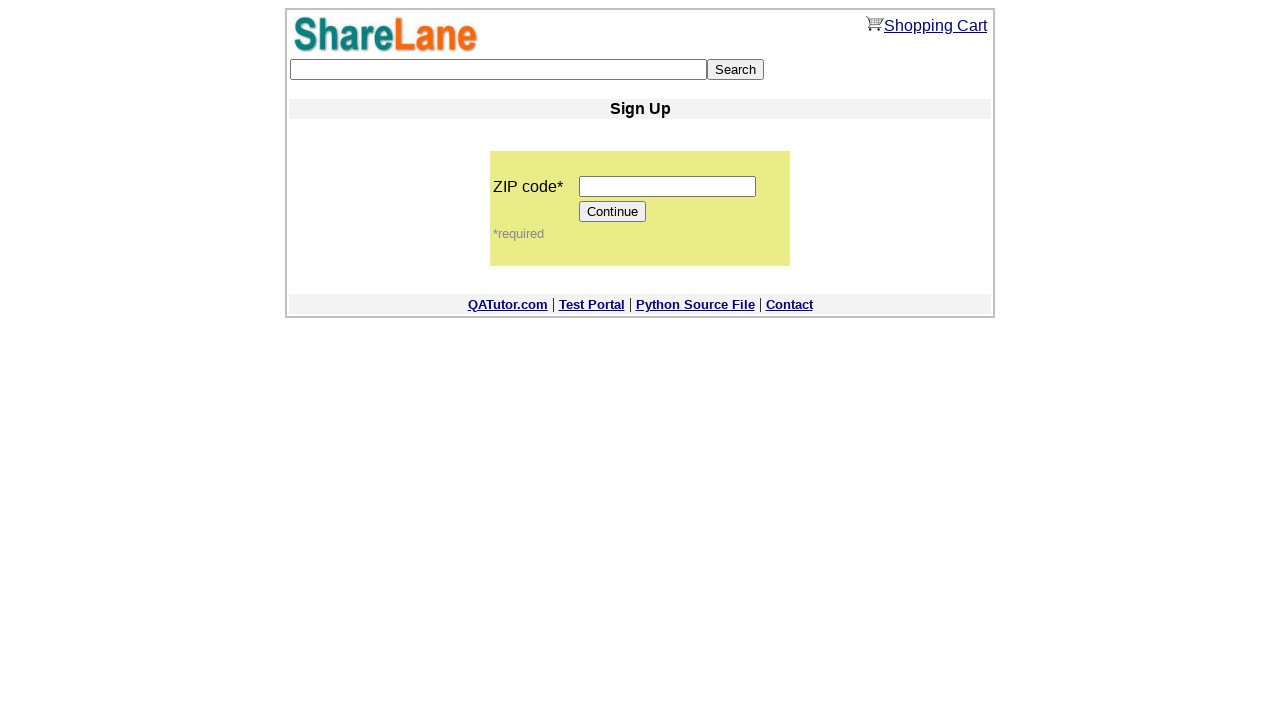

Filled ZIP code field with invalid 4-digit code '1234' on input[name='zip_code']
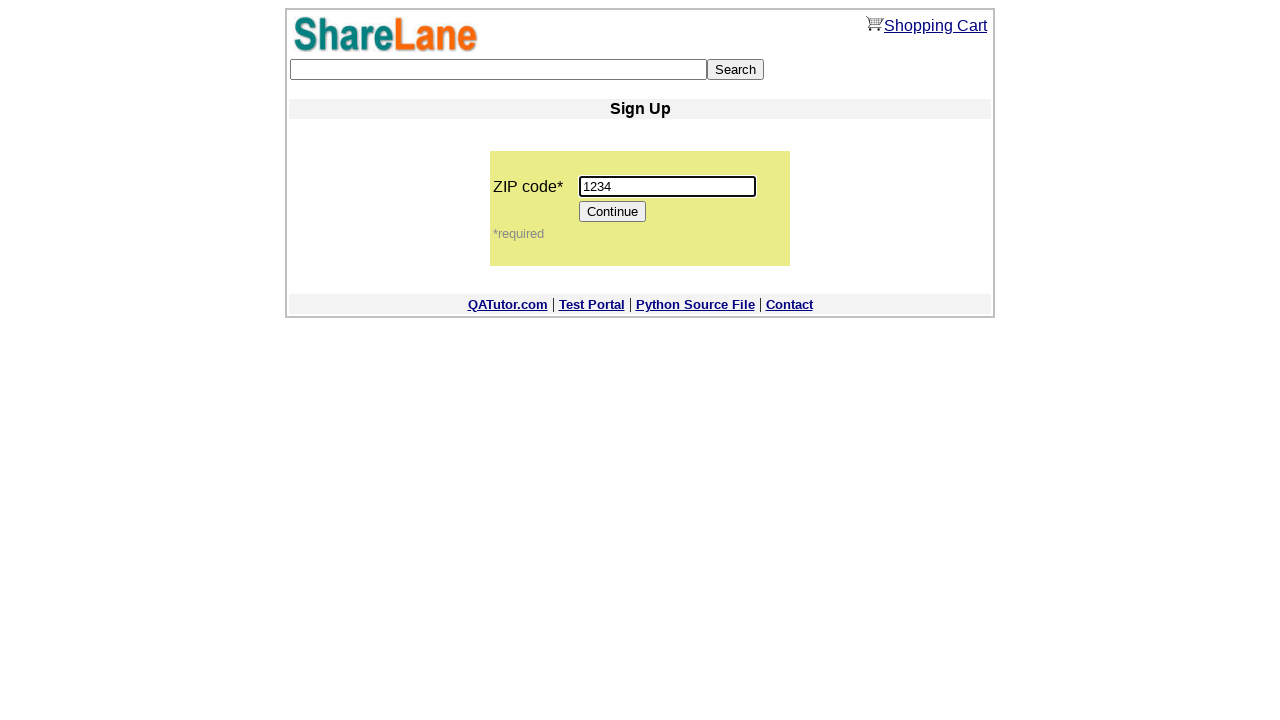

Clicked Continue button to submit form with invalid ZIP code at (613, 212) on input[type='submit'][value='Continue']
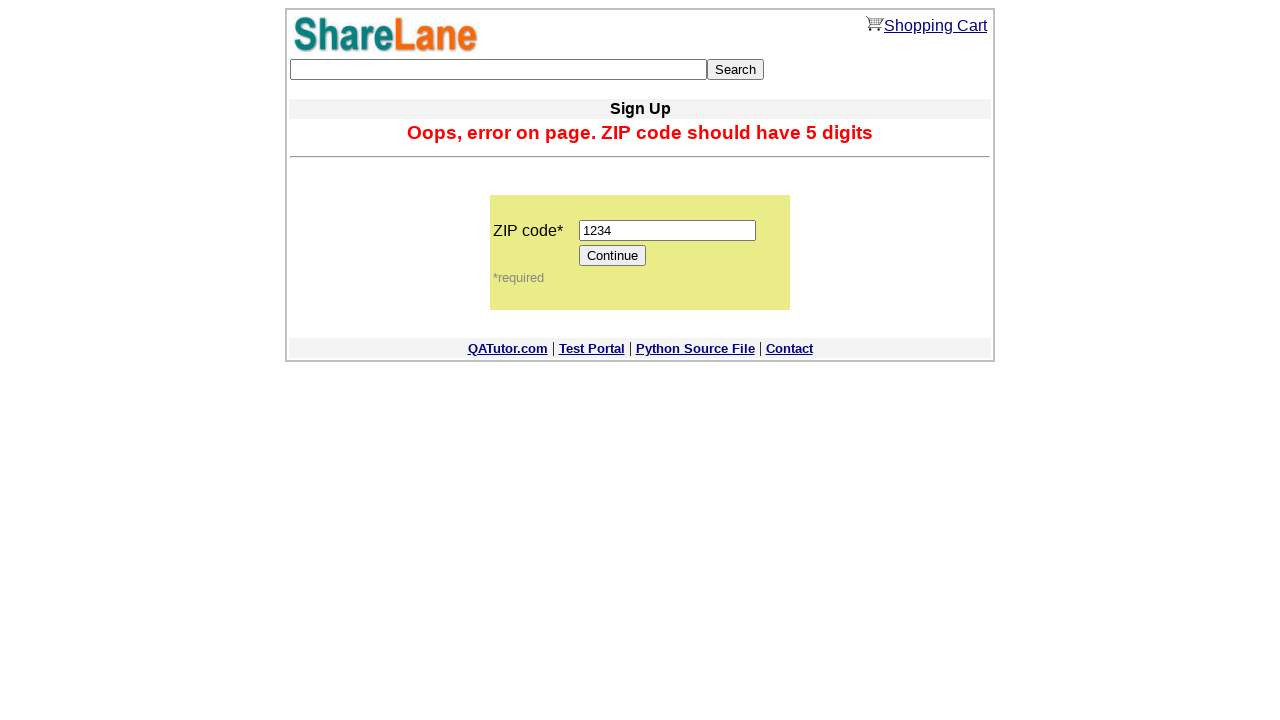

Error message appeared confirming ZIP code validation
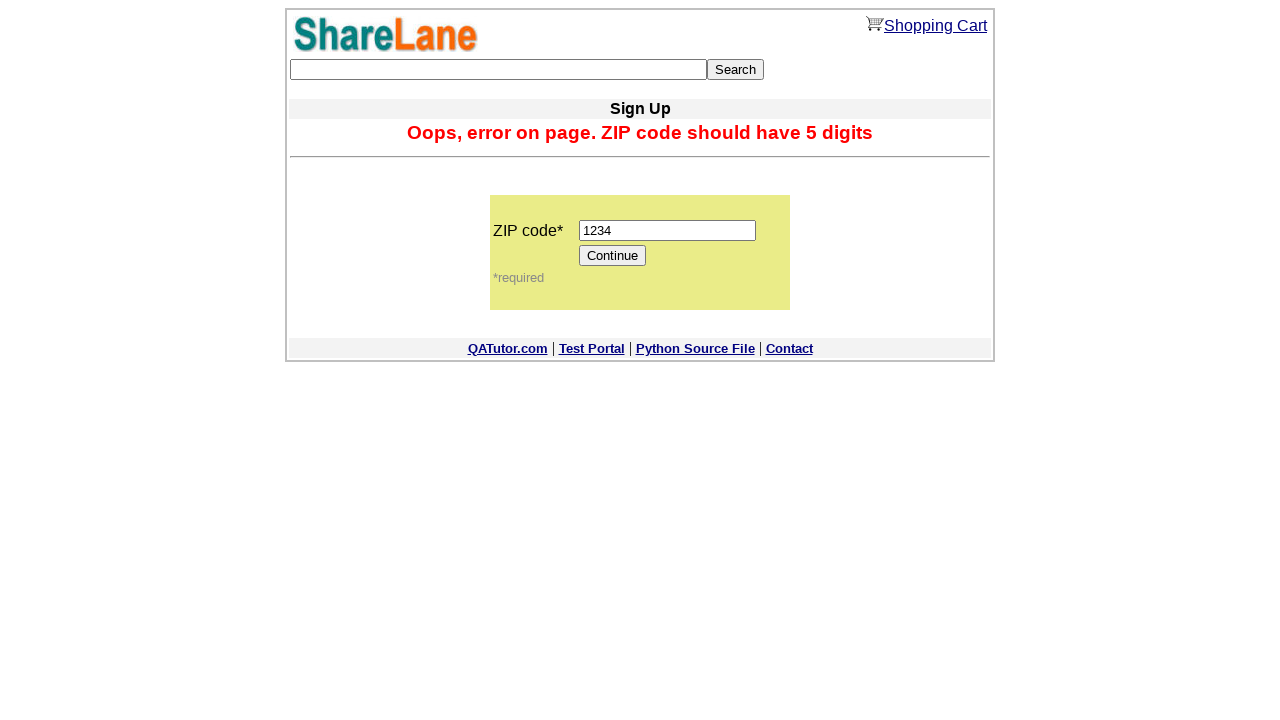

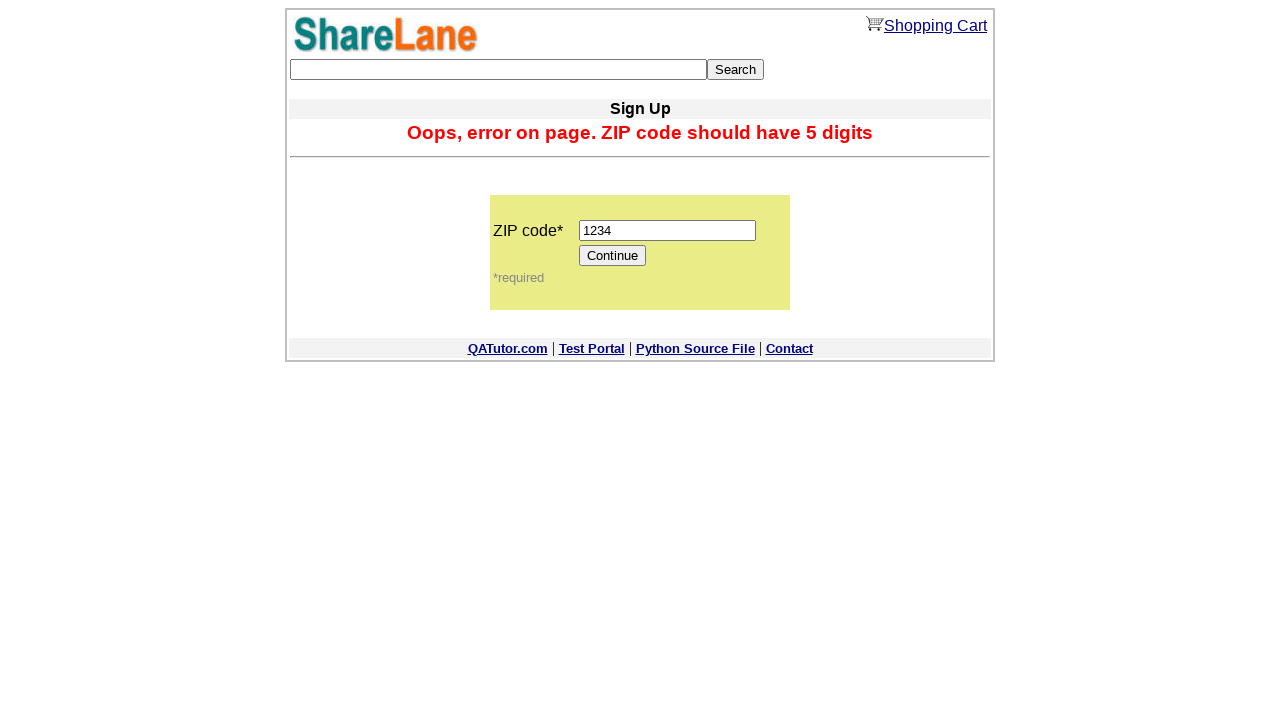